Tests date picker functionality by selecting a future date (10 days from today) in a date input field

Starting URL: https://demoqa.com/date-picker

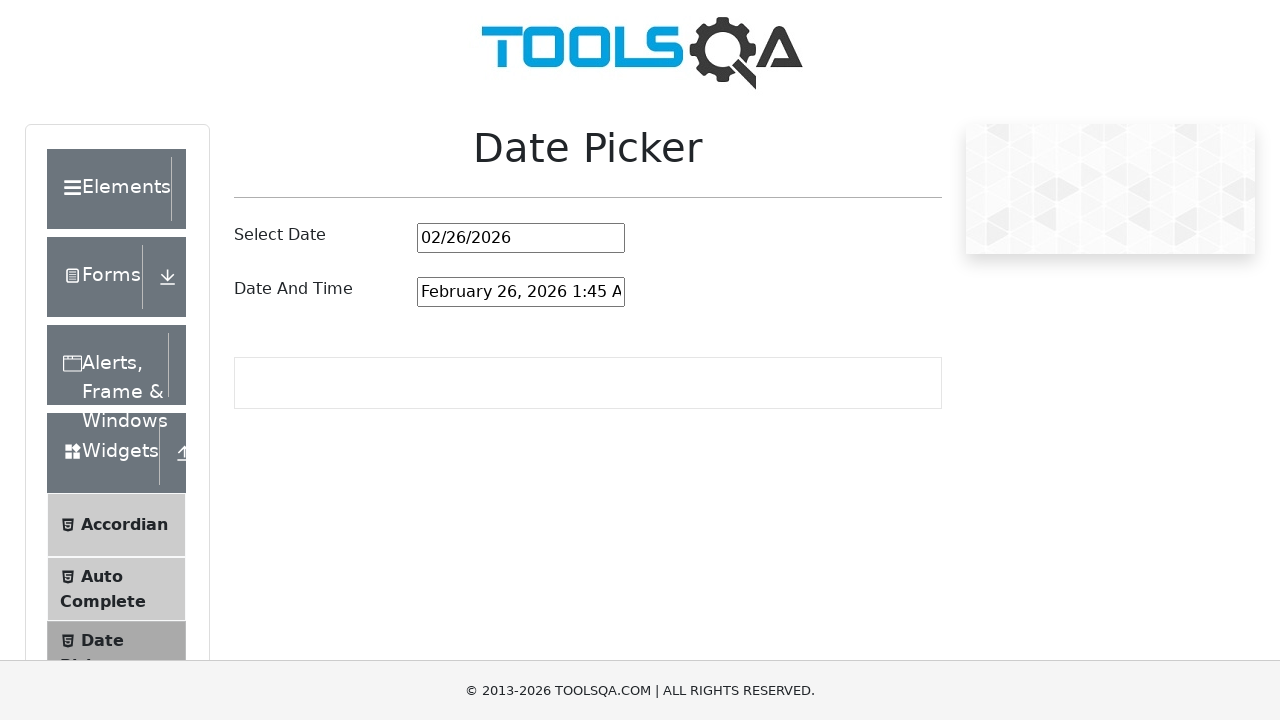

Clicked on date picker input field at (521, 238) on #datePickerMonthYearInput
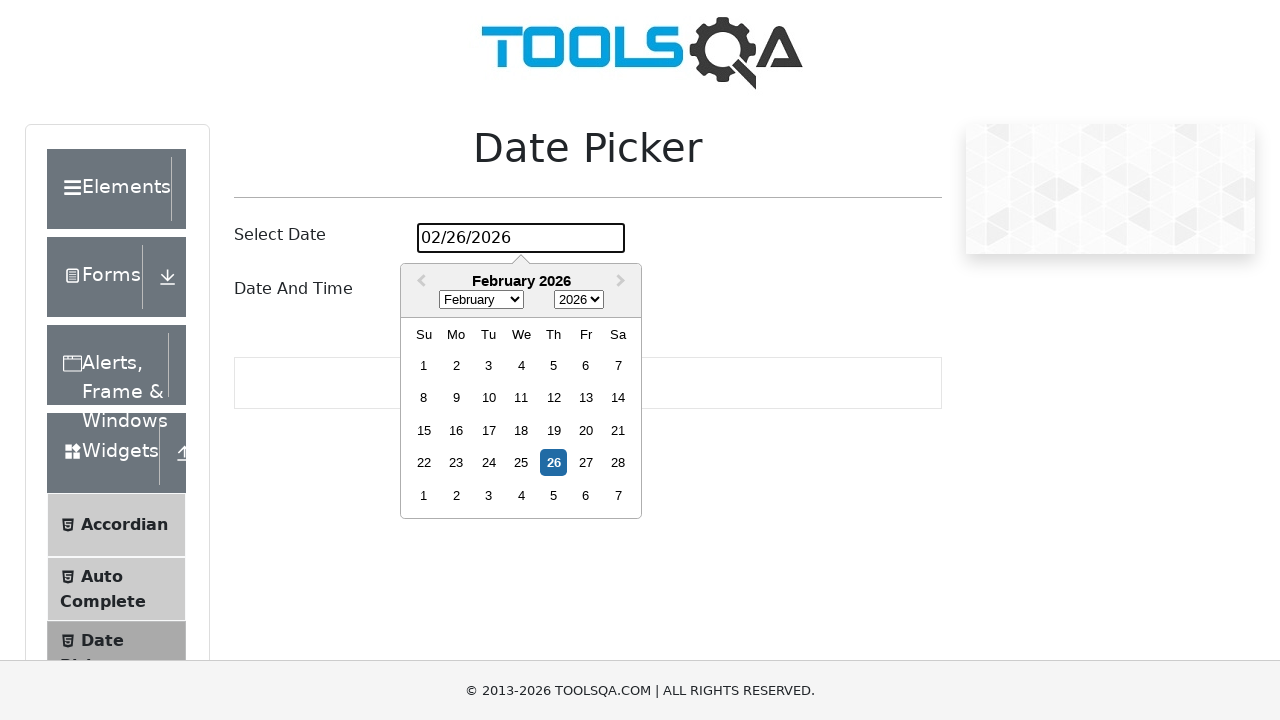

Calculated future date: 03/08/2026 (10 days from today)
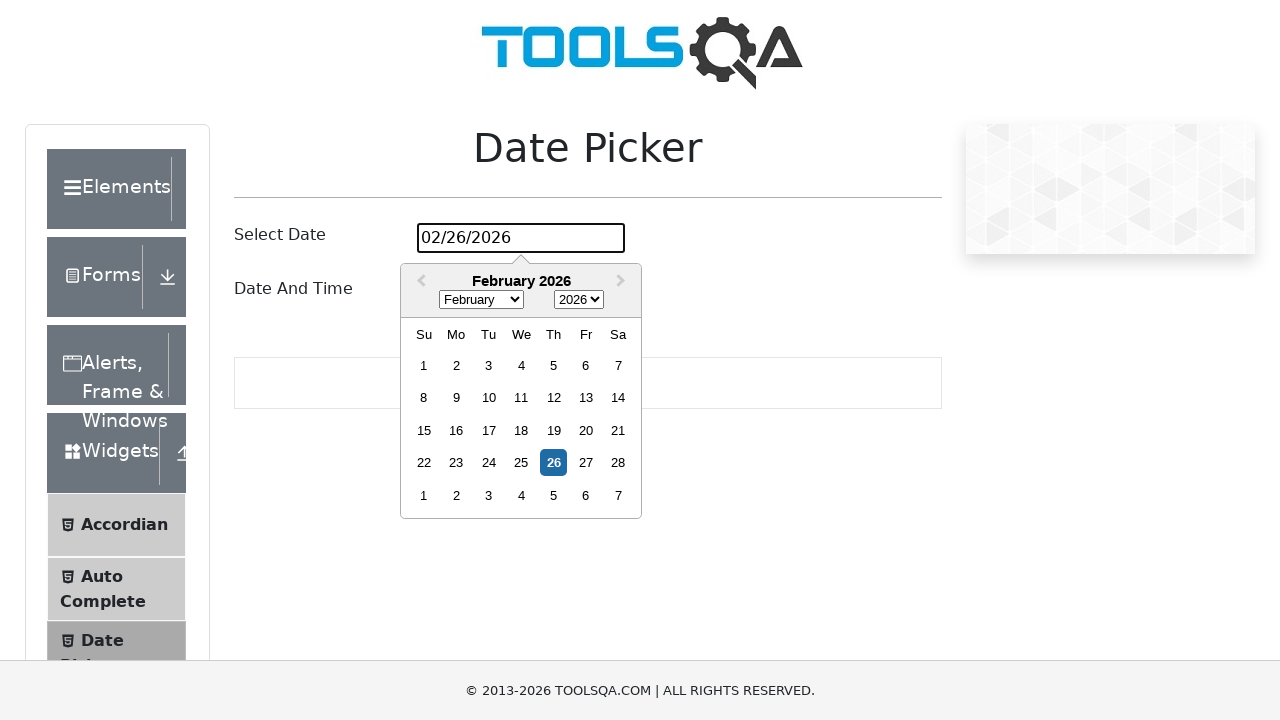

Cleared existing date by pressing Backspace 10 times
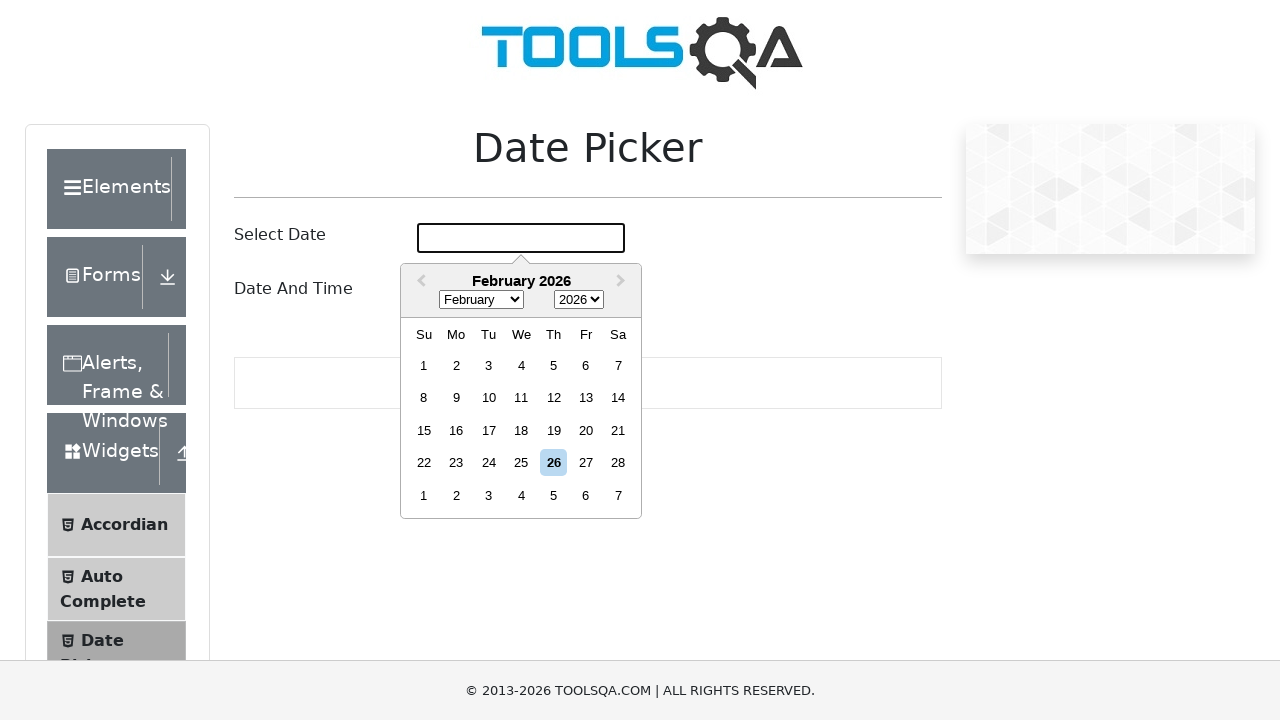

Filled date picker field with future date: 03/08/2026 on #datePickerMonthYearInput
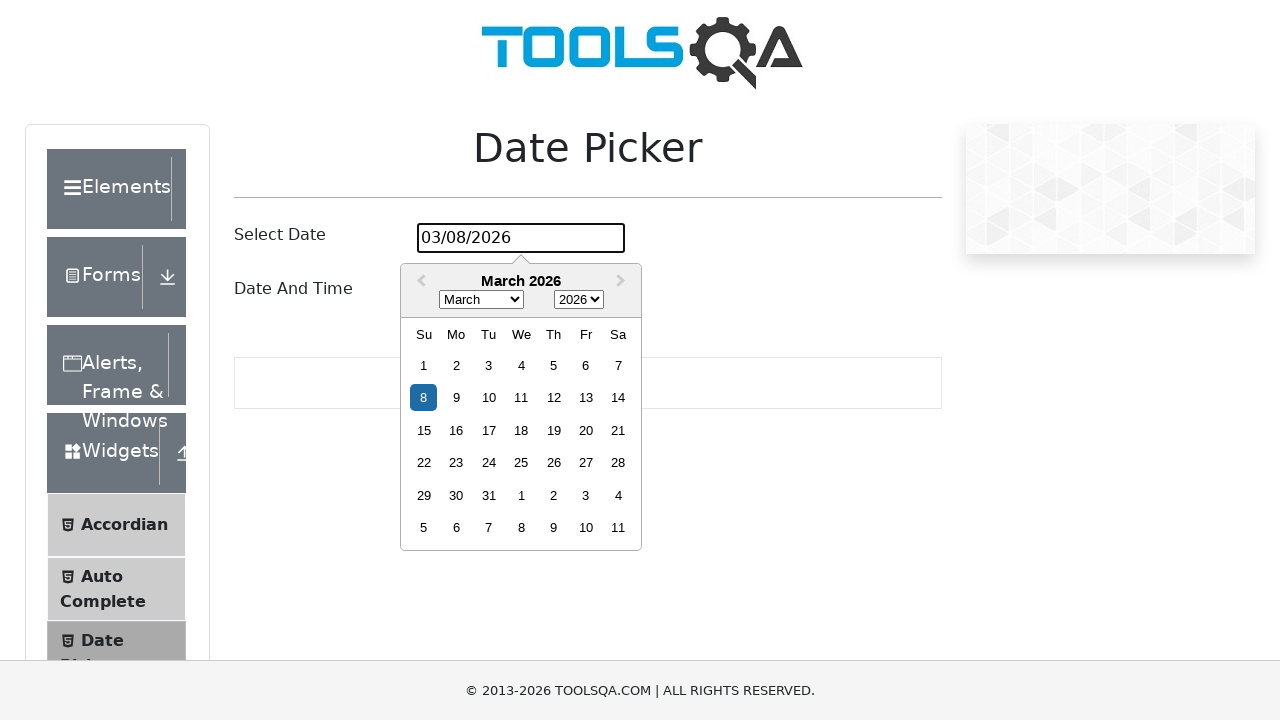

Pressed Enter to confirm the date selection
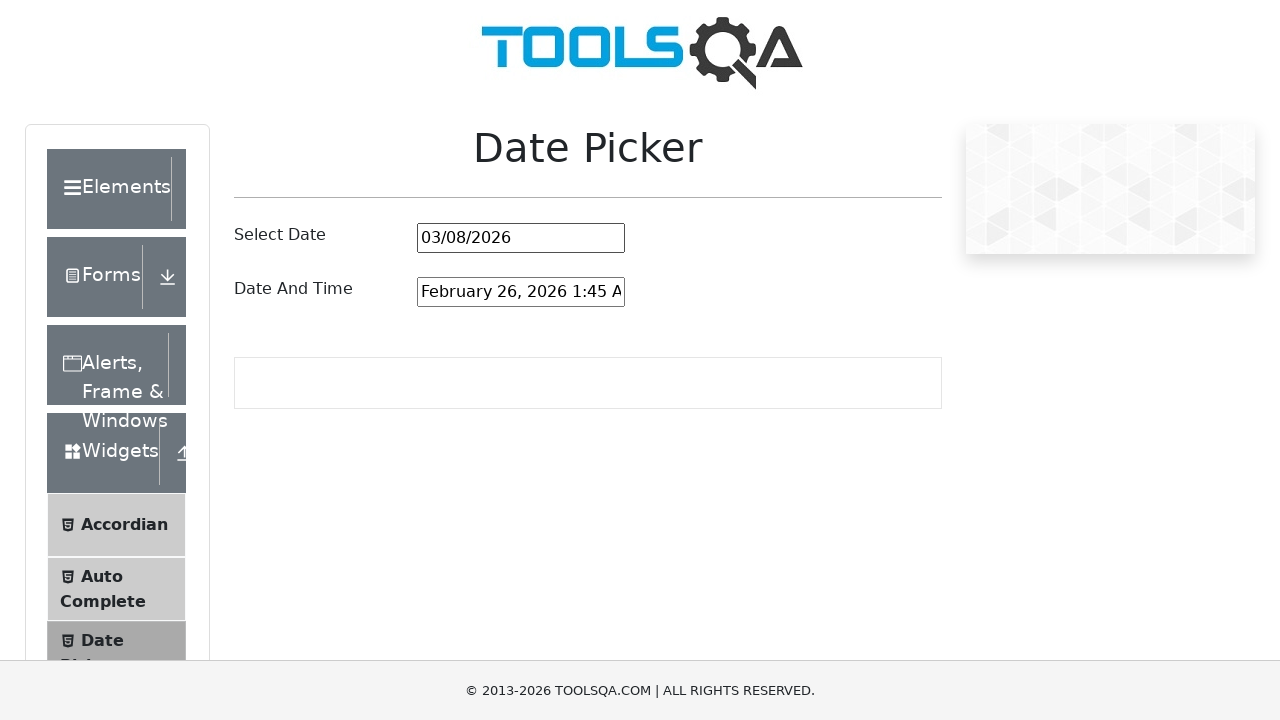

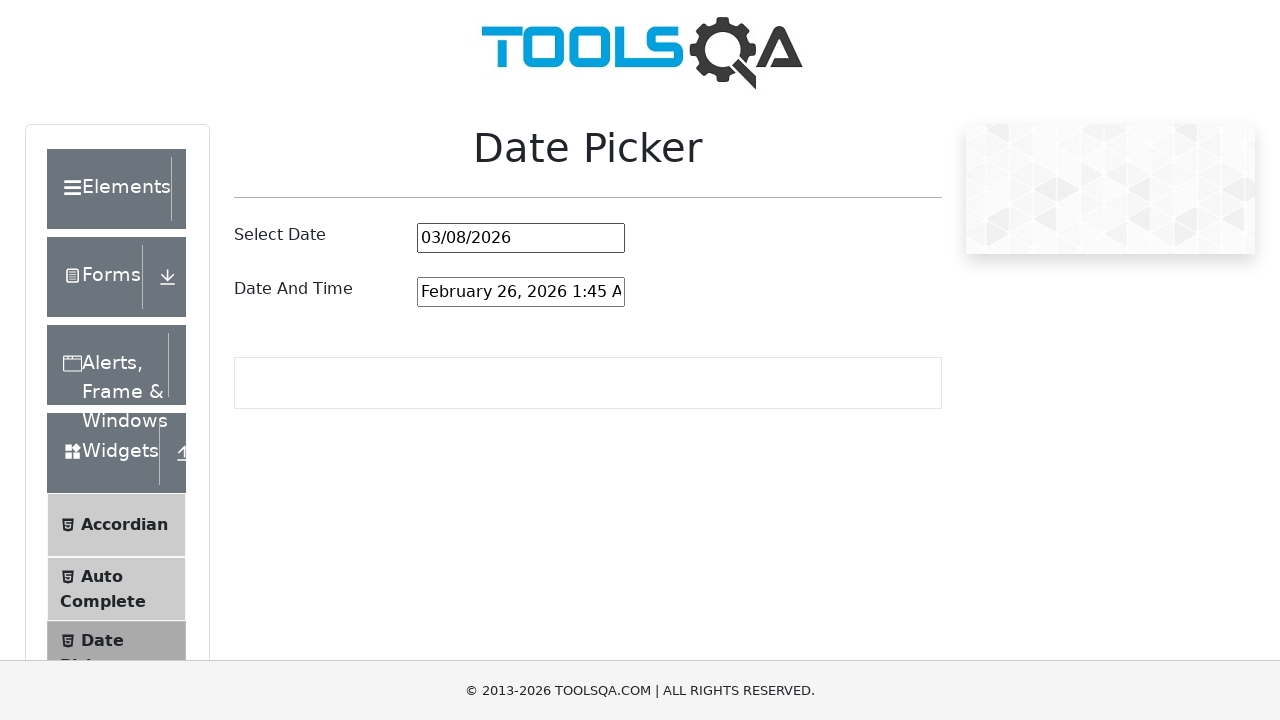